Tests key press functionality by sending various keyboard inputs to the page

Starting URL: http://the-internet.herokuapp.com

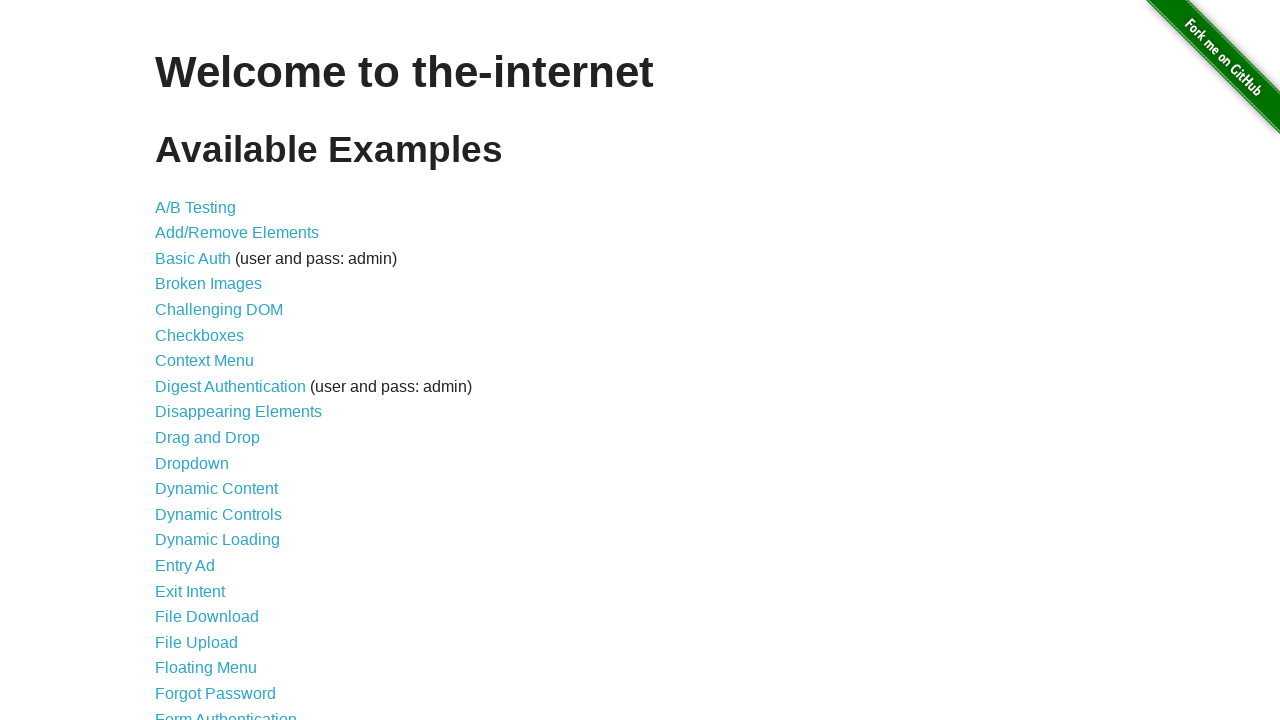

Clicked link to navigate to Key Presses page at (200, 360) on a[href='/key_presses']
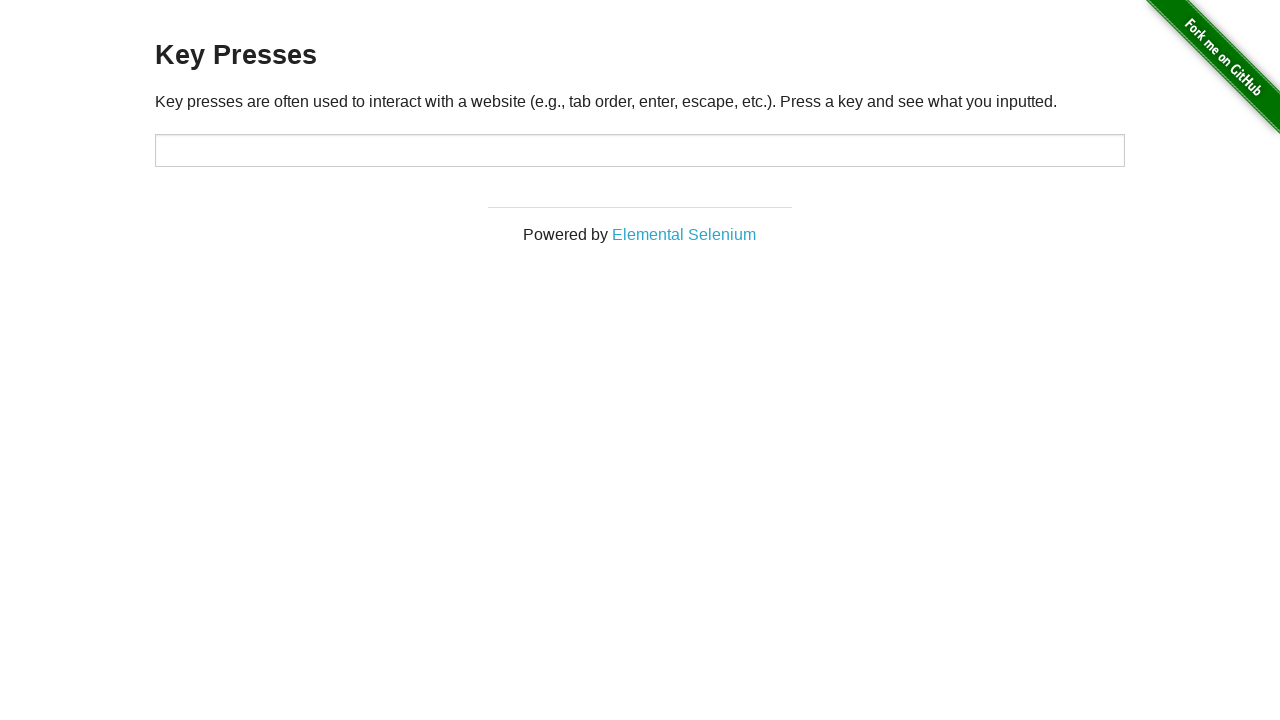

Input field #target is ready
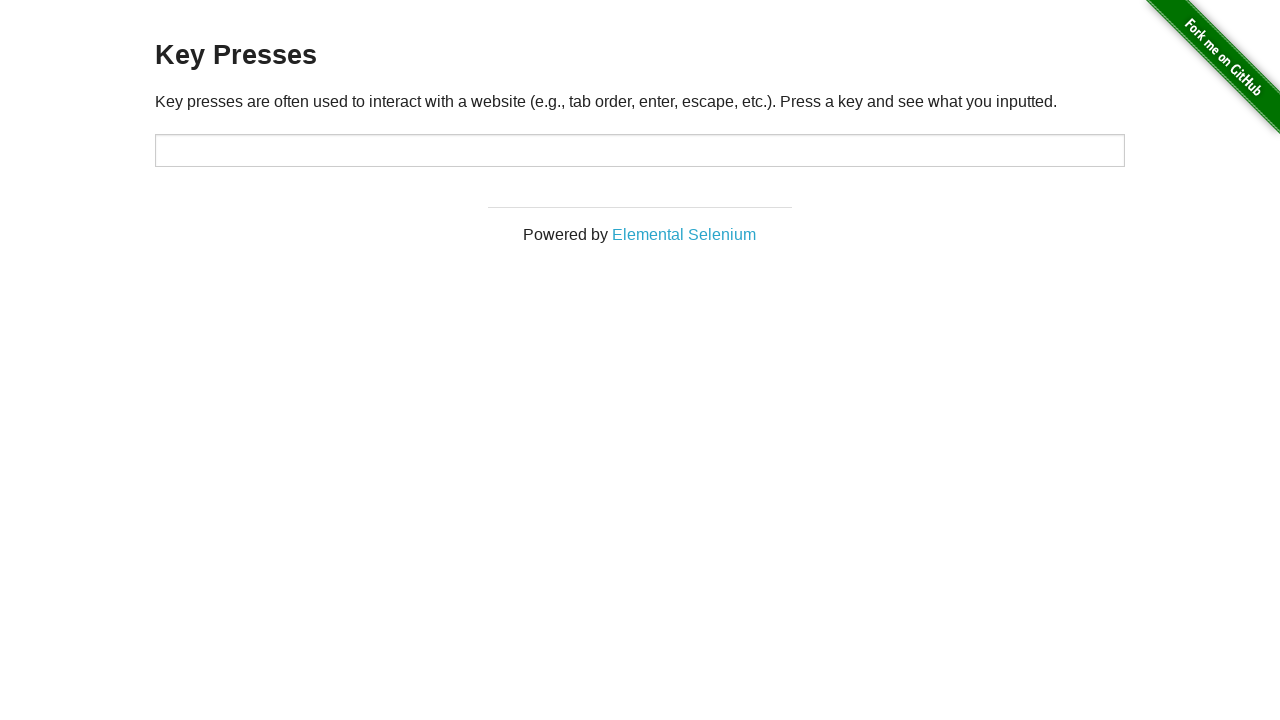

Located input field #target
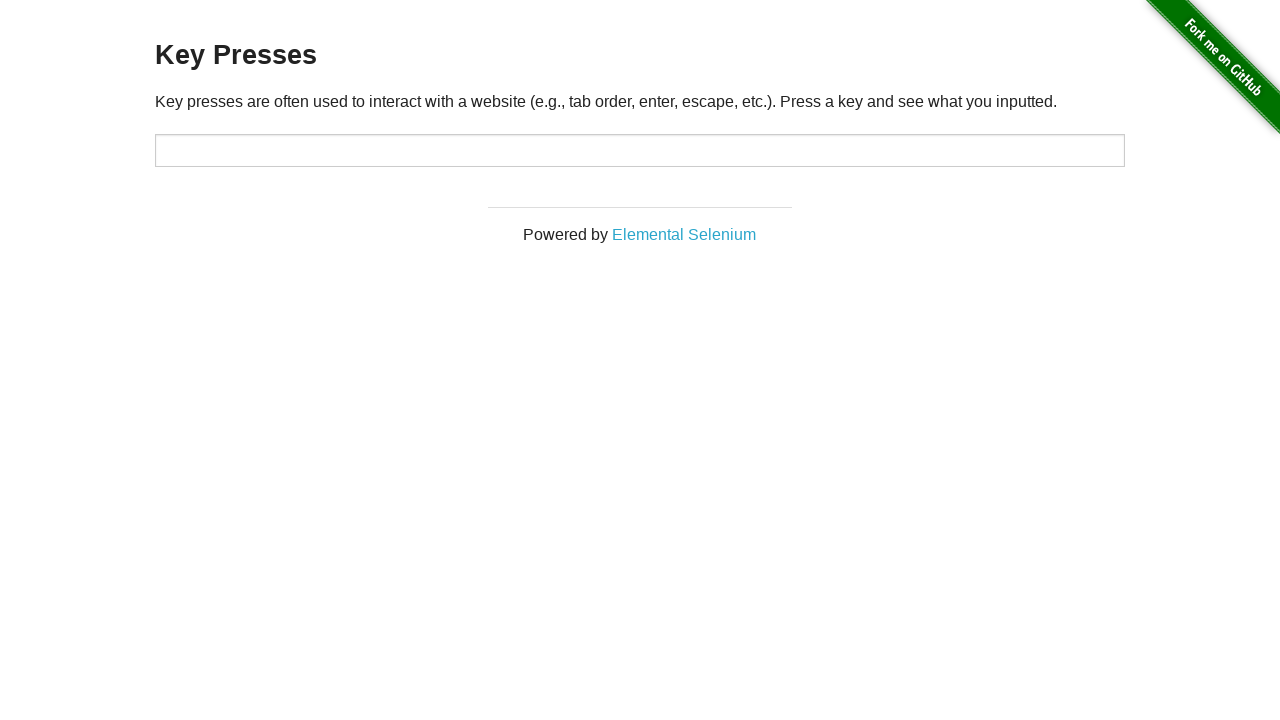

Pressed key '1' on #target
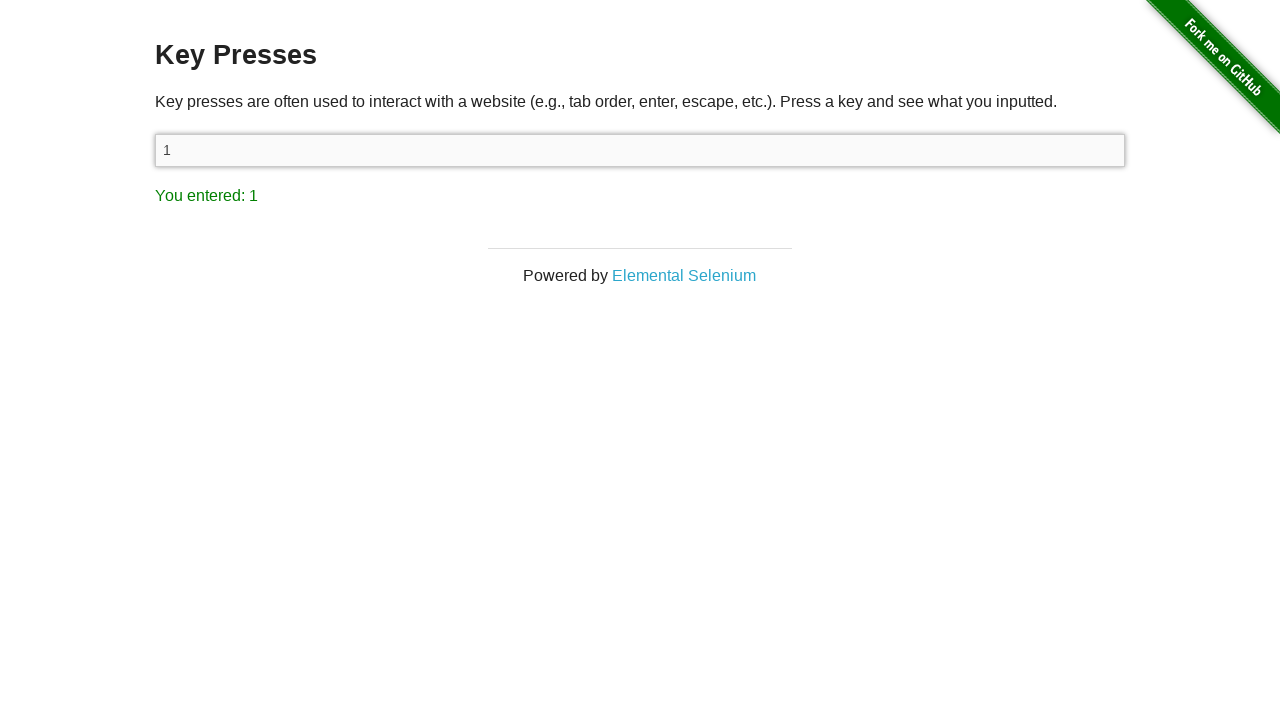

Pressed key '2' on #target
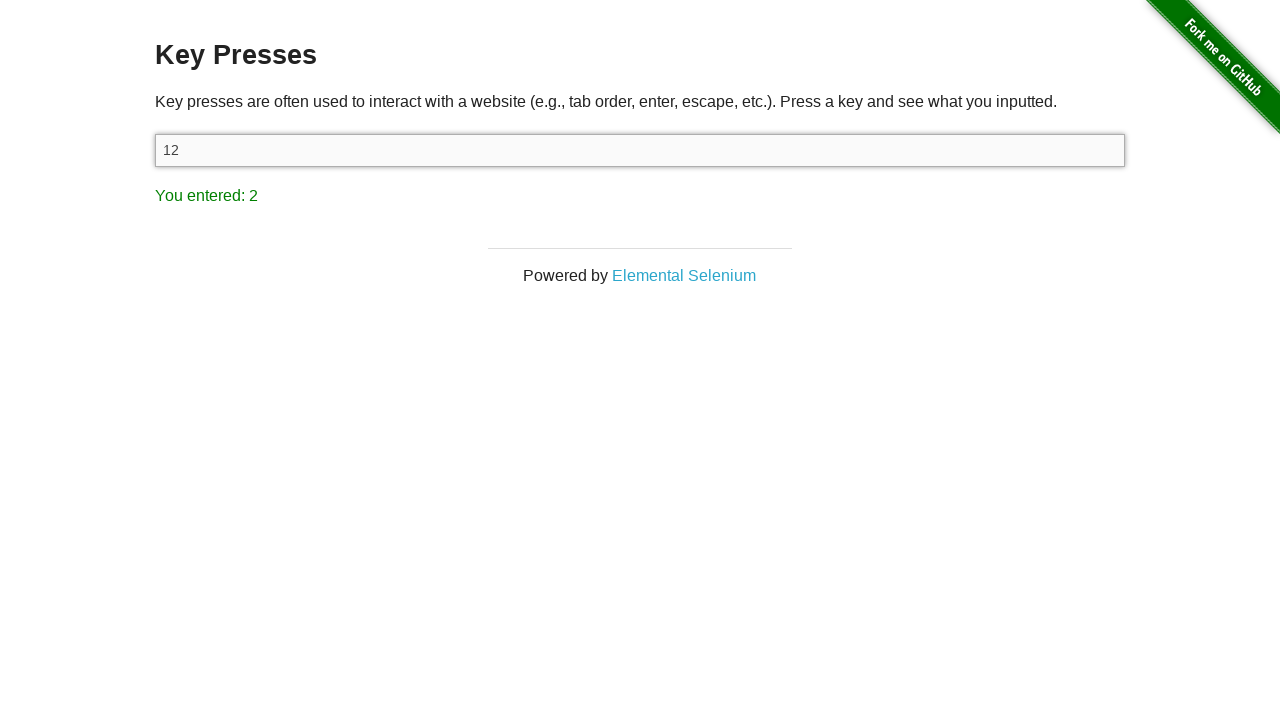

Pressed key '0' on #target
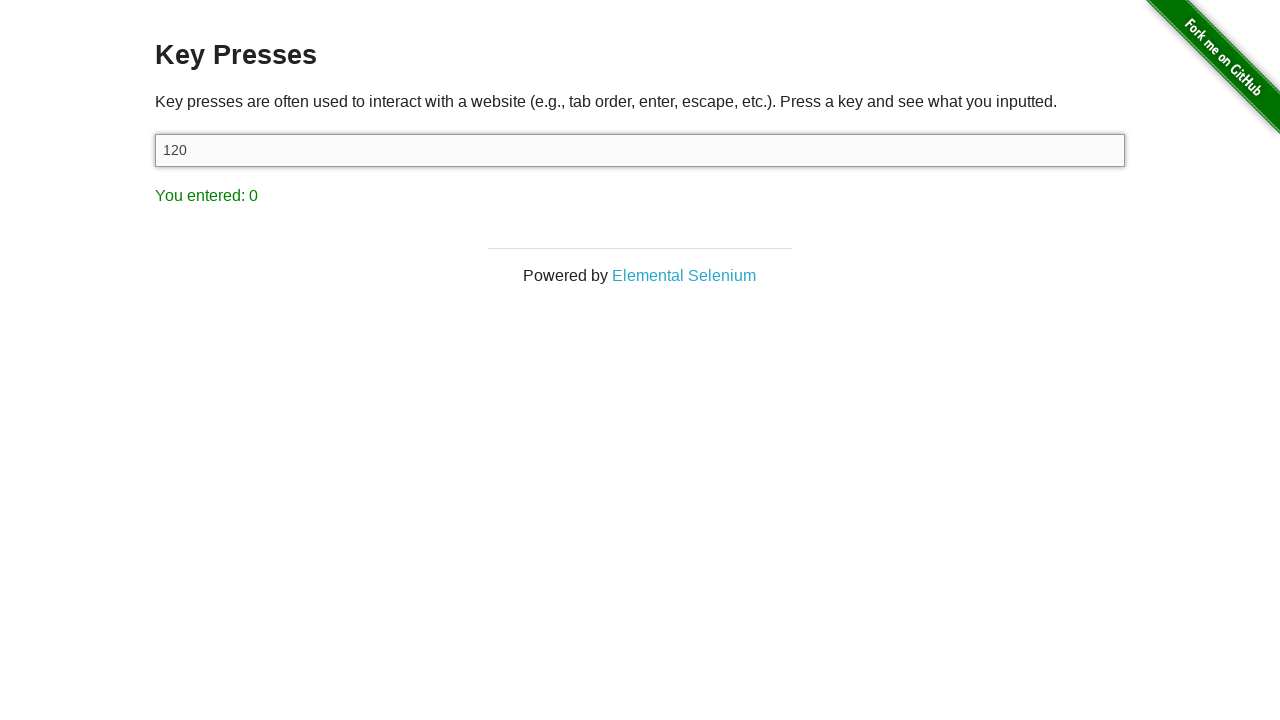

Pressed key 'A' on #target
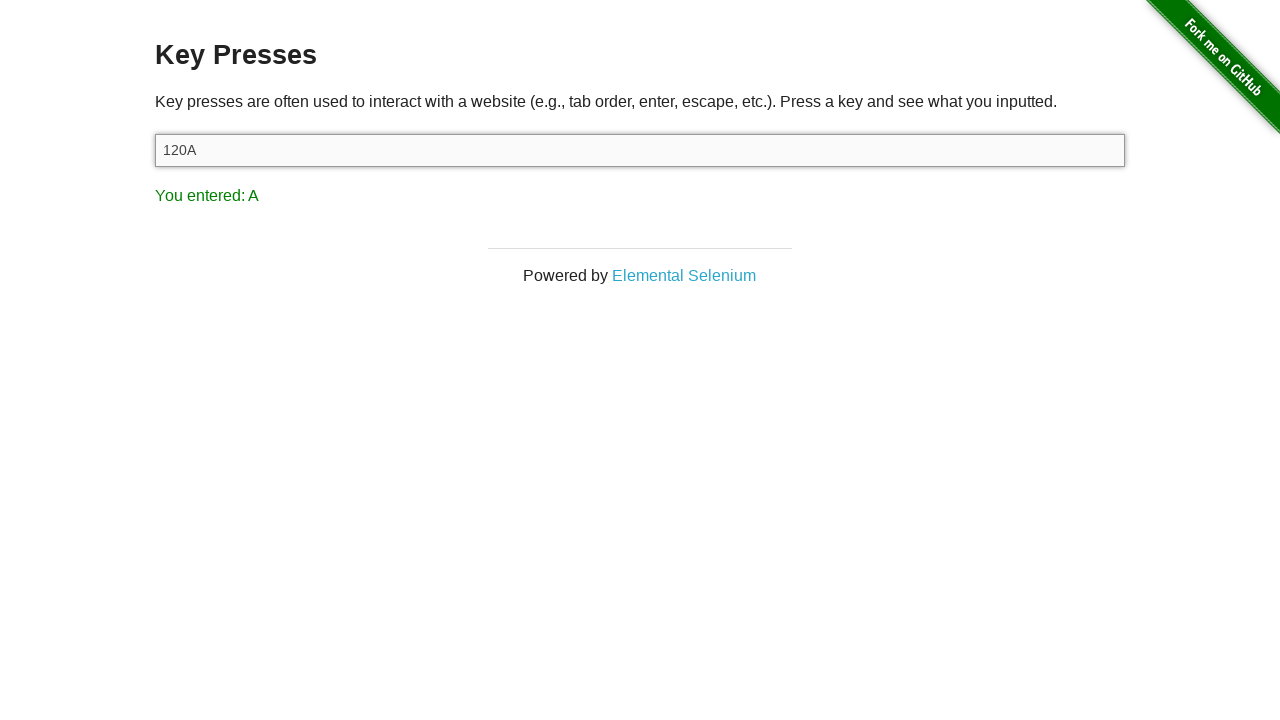

Pressed key 'B' on #target
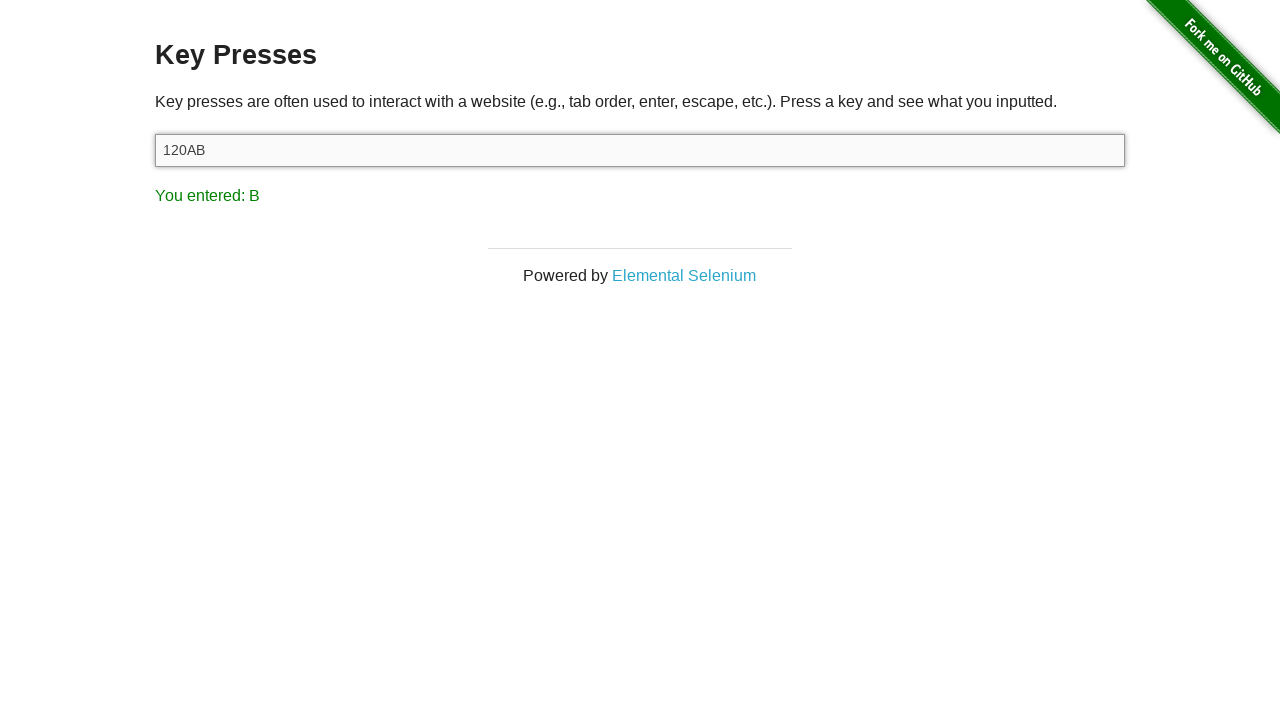

Pressed key 'C' on #target
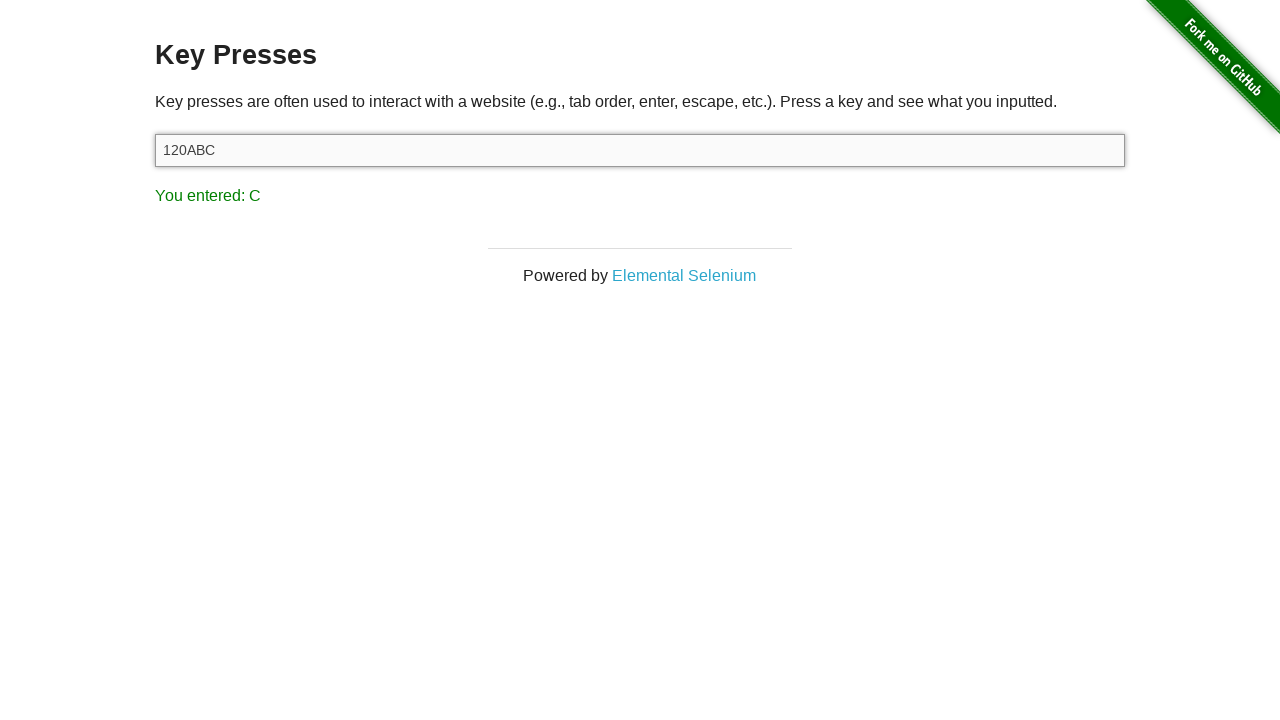

Pressed key 'Z' on #target
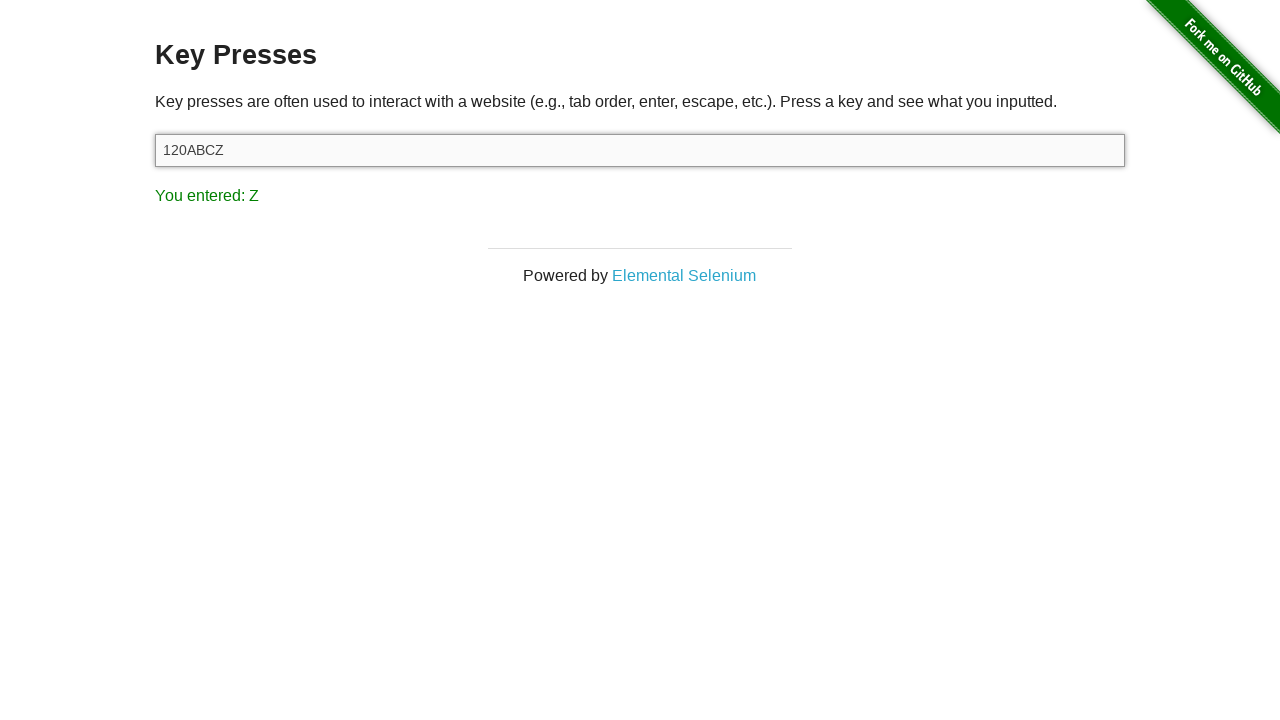

Pressed key 'B' on #target
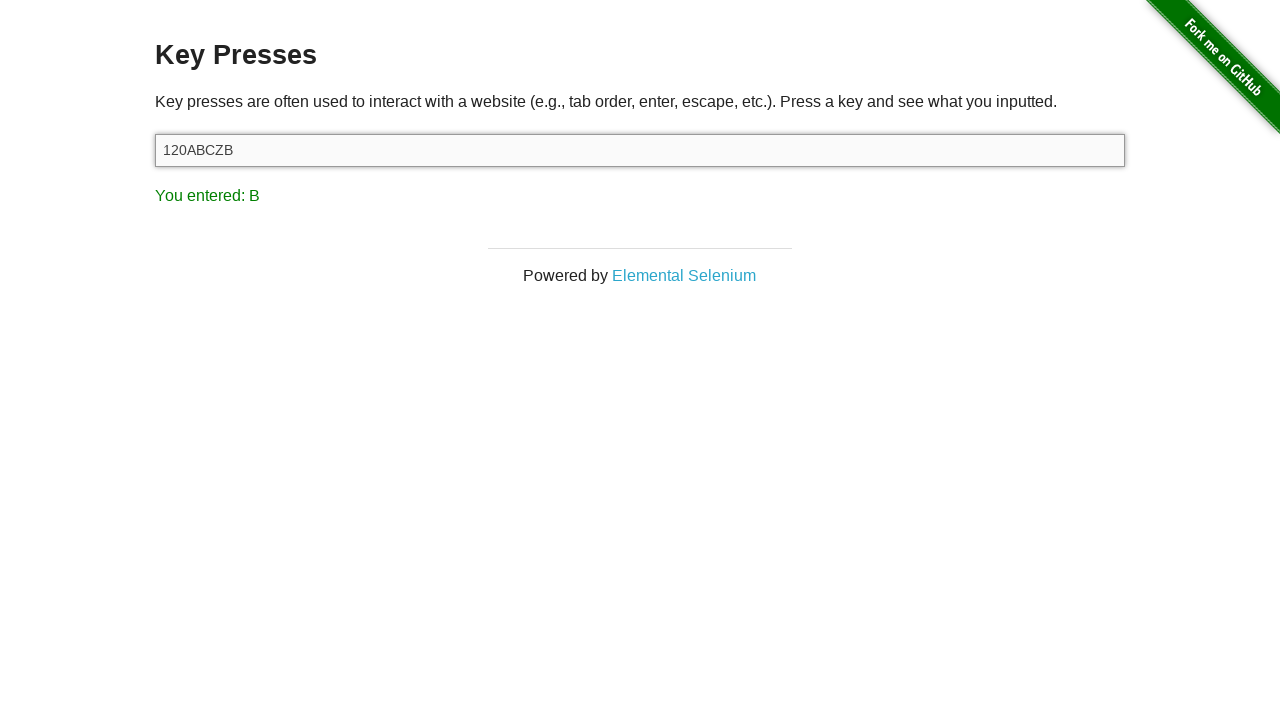

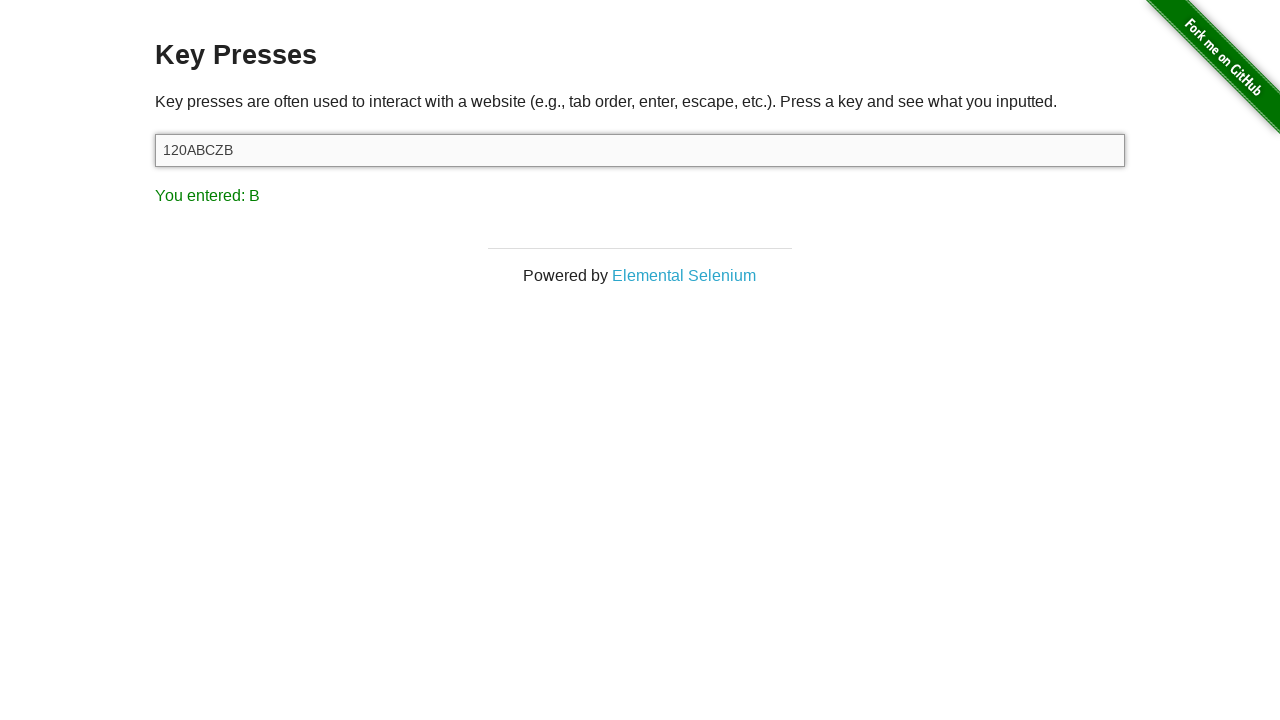